Tests checkbox handling by selecting the first 3 checkboxes and then unselecting all selected checkboxes on a test automation practice page

Starting URL: https://testautomationpractice.blogspot.com/

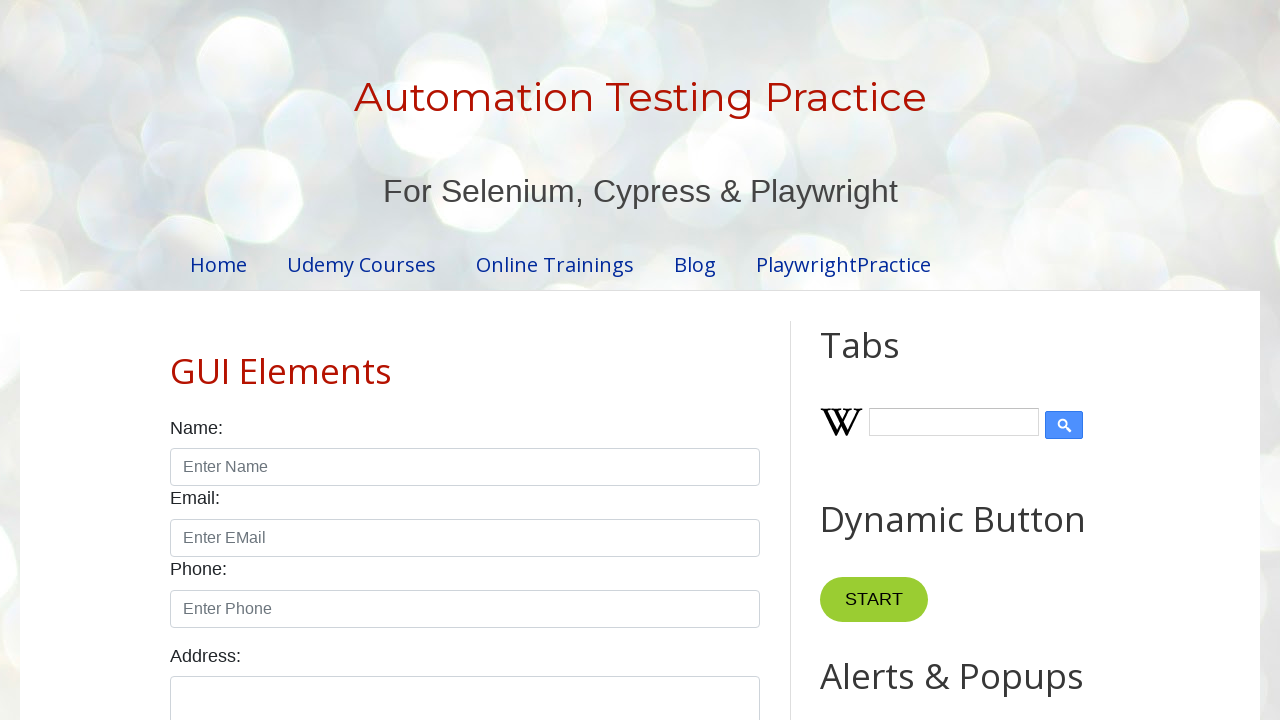

Navigated to test automation practice page
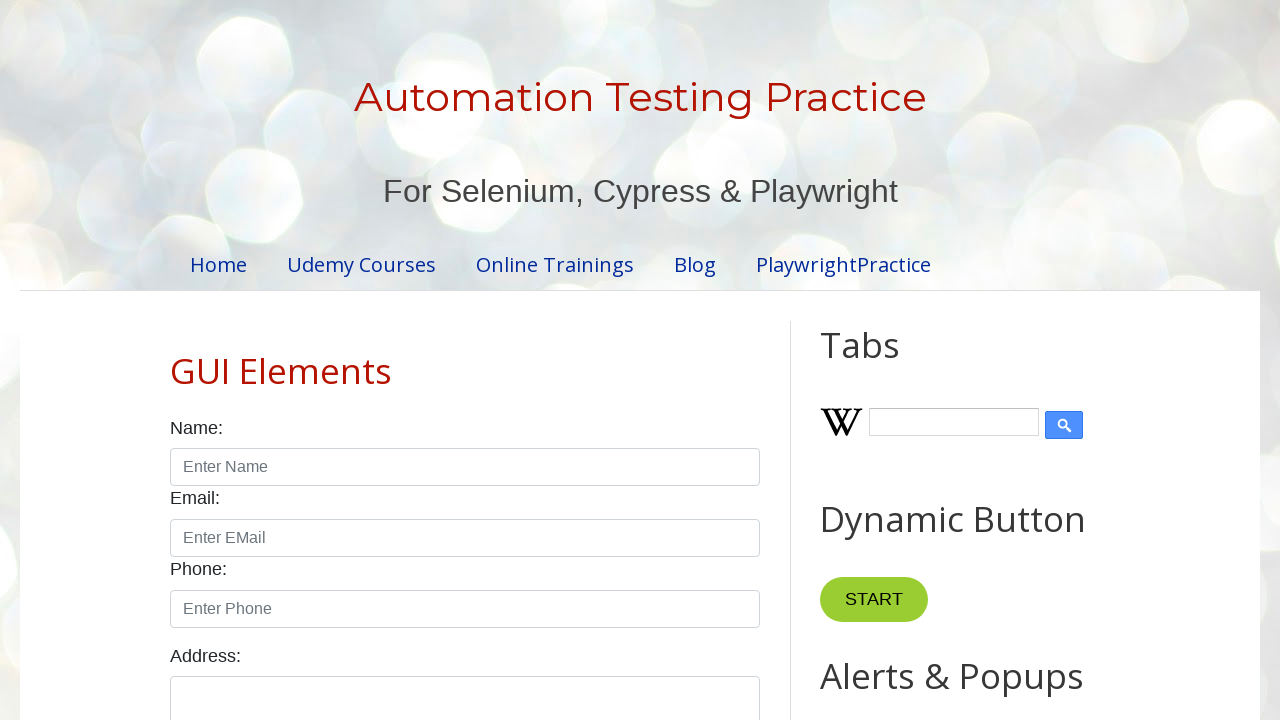

Retrieved all checkboxes from the page
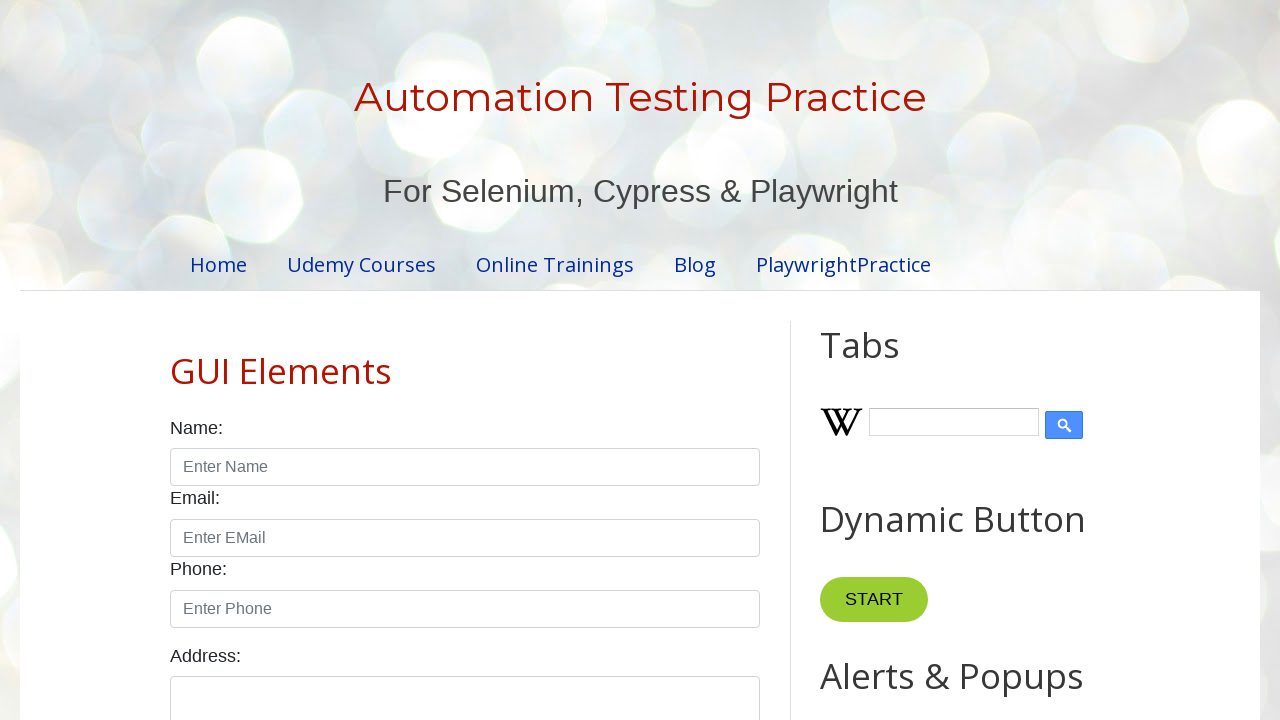

Selected checkbox 1 of 3 at (176, 360) on input.form-check-input[type='checkbox'] >> nth=0
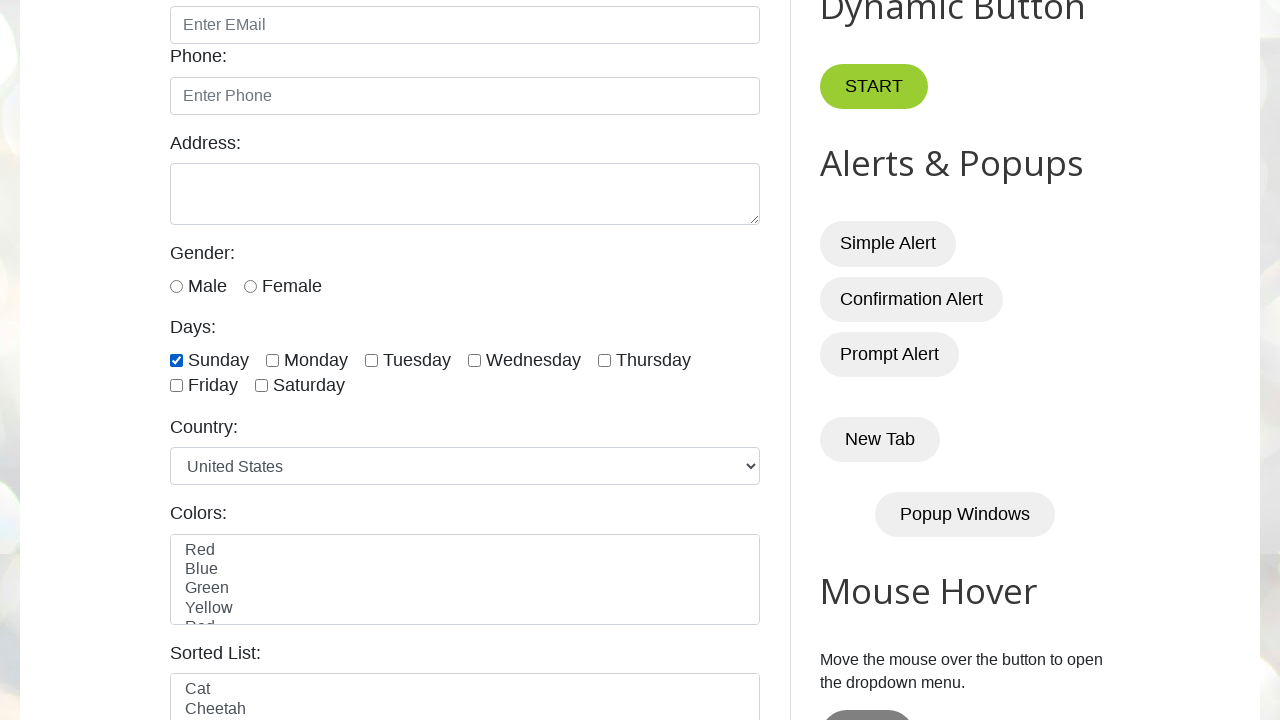

Selected checkbox 2 of 3 at (272, 360) on input.form-check-input[type='checkbox'] >> nth=1
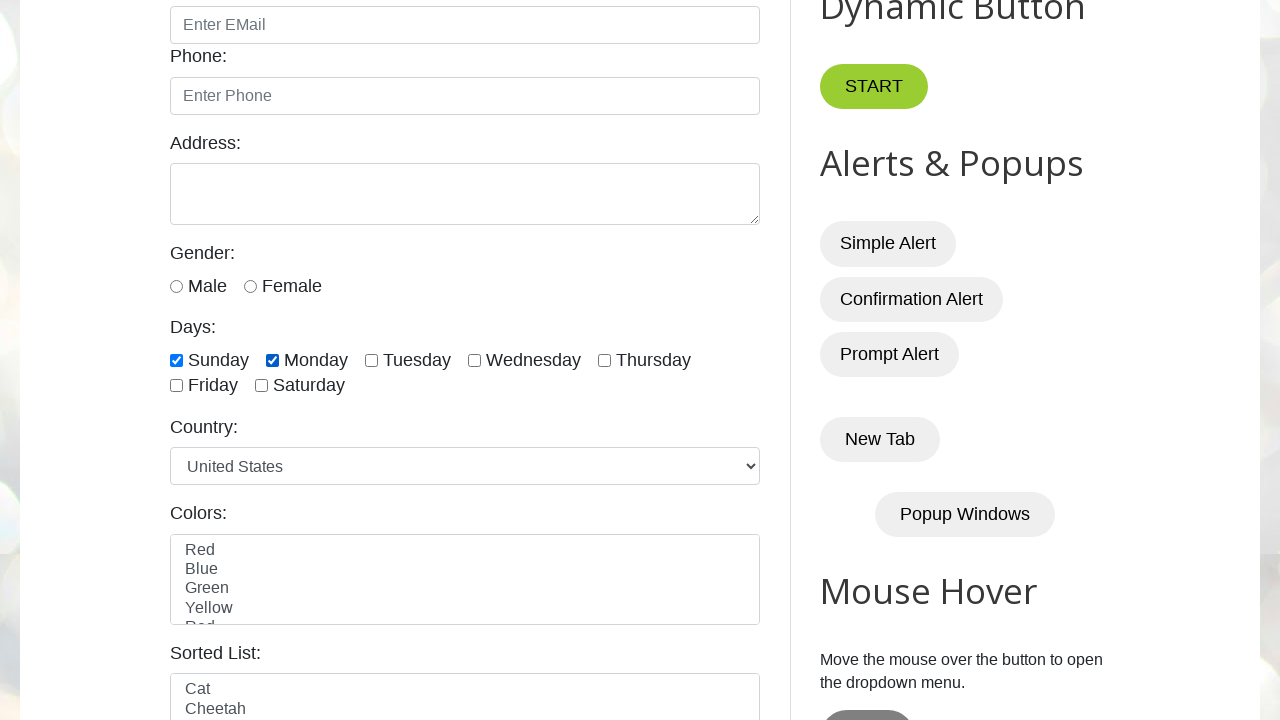

Selected checkbox 3 of 3 at (372, 360) on input.form-check-input[type='checkbox'] >> nth=2
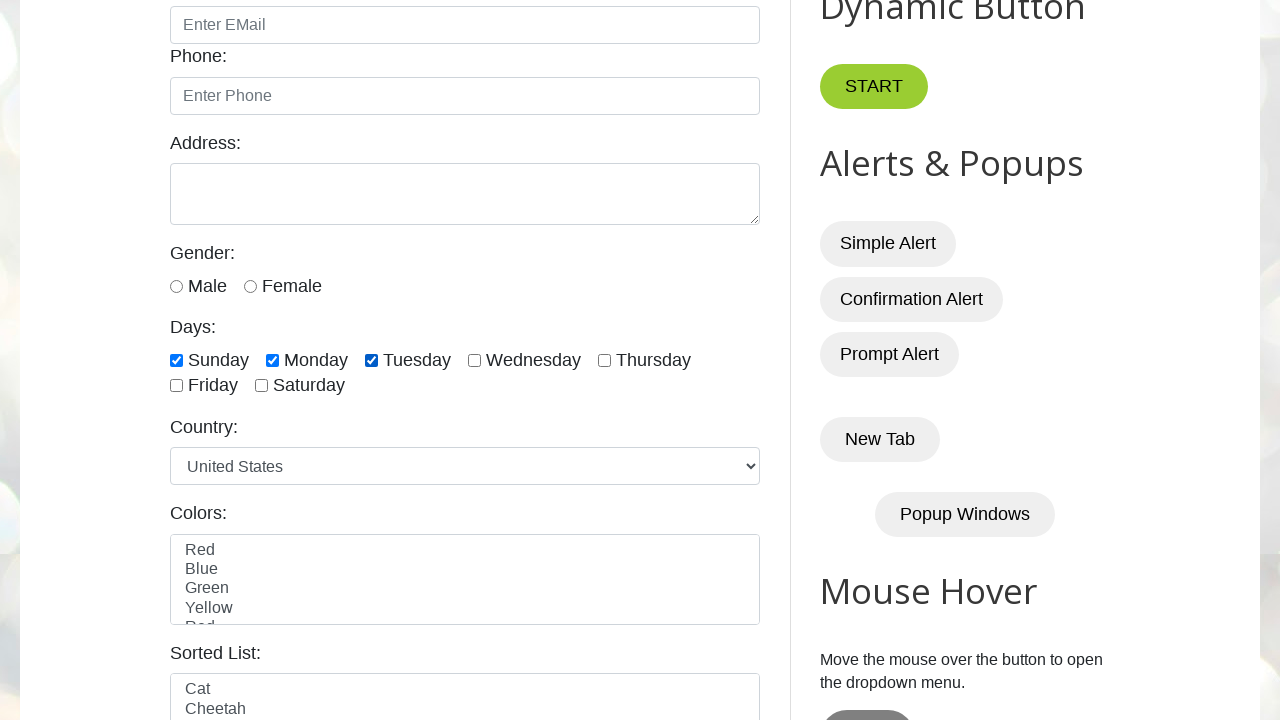

Waited 5 seconds to observe checkbox selections
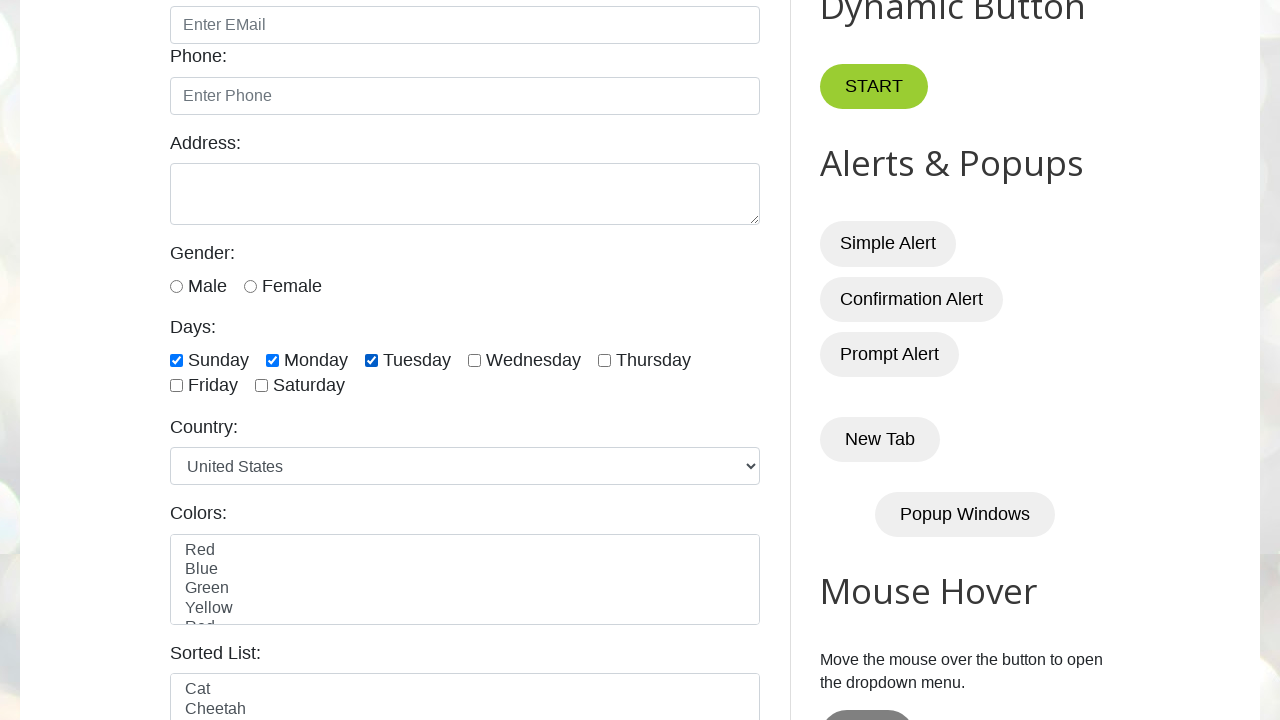

Unselected a previously selected checkbox at (176, 360) on input.form-check-input[type='checkbox'] >> nth=0
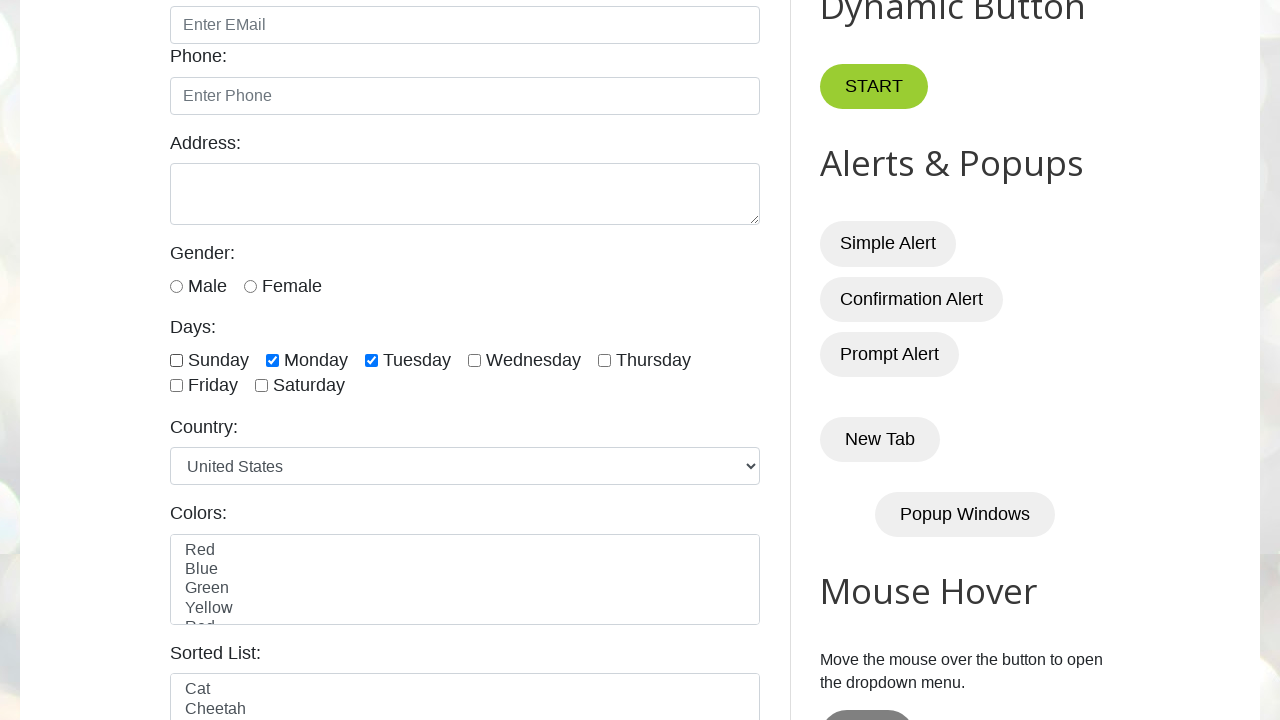

Unselected a previously selected checkbox at (272, 360) on input.form-check-input[type='checkbox'] >> nth=1
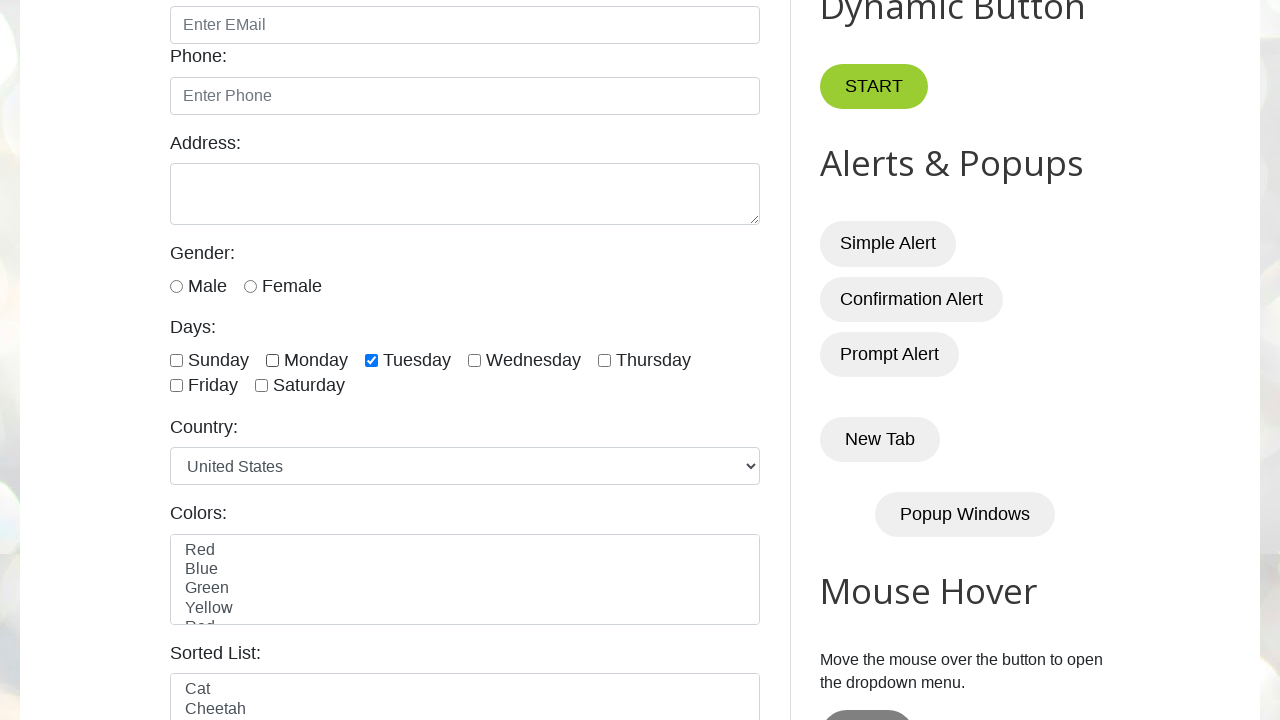

Unselected a previously selected checkbox at (372, 360) on input.form-check-input[type='checkbox'] >> nth=2
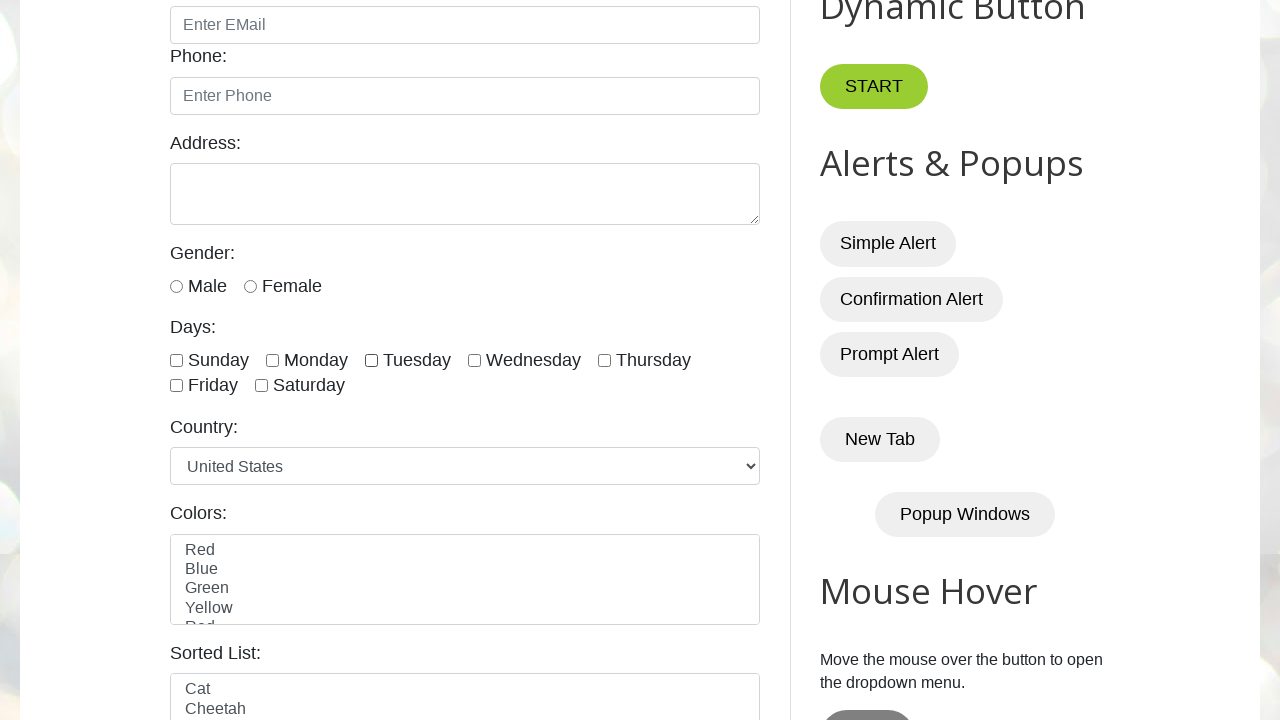

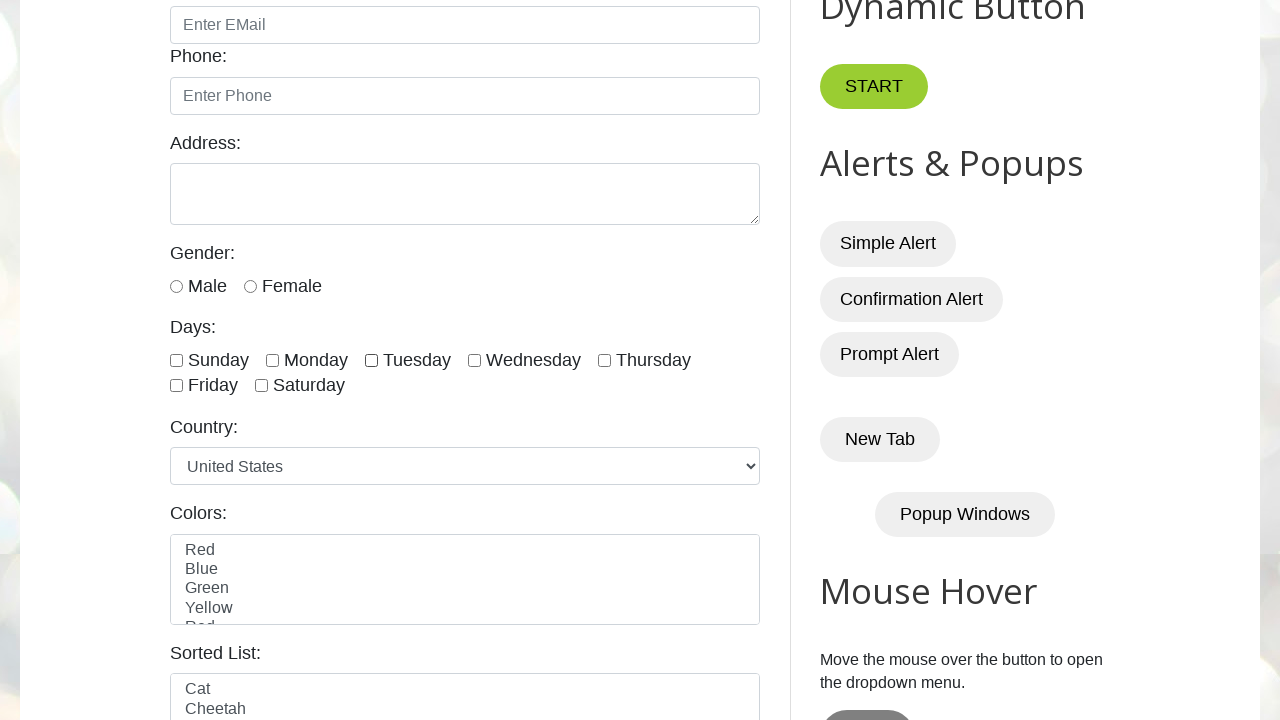